Navigates to GitHub homepage and verifies the page loads successfully by checking for the page title

Starting URL: https://github.com

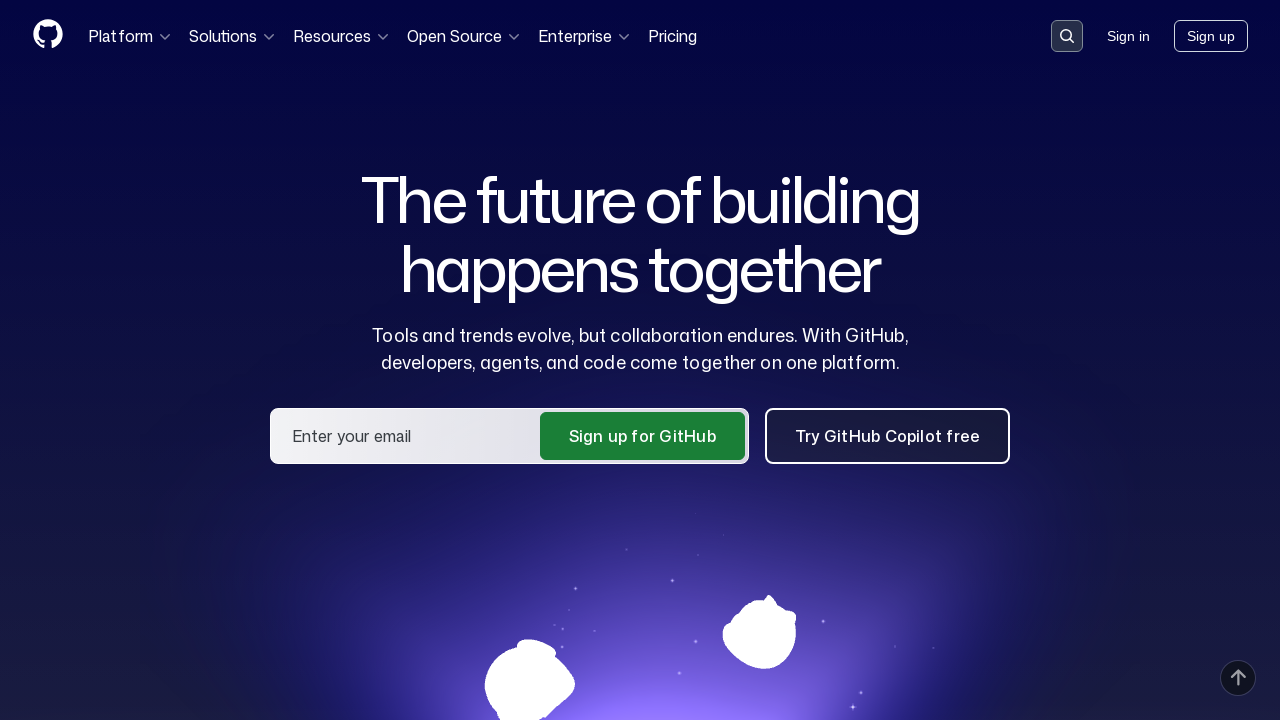

Navigated to GitHub homepage
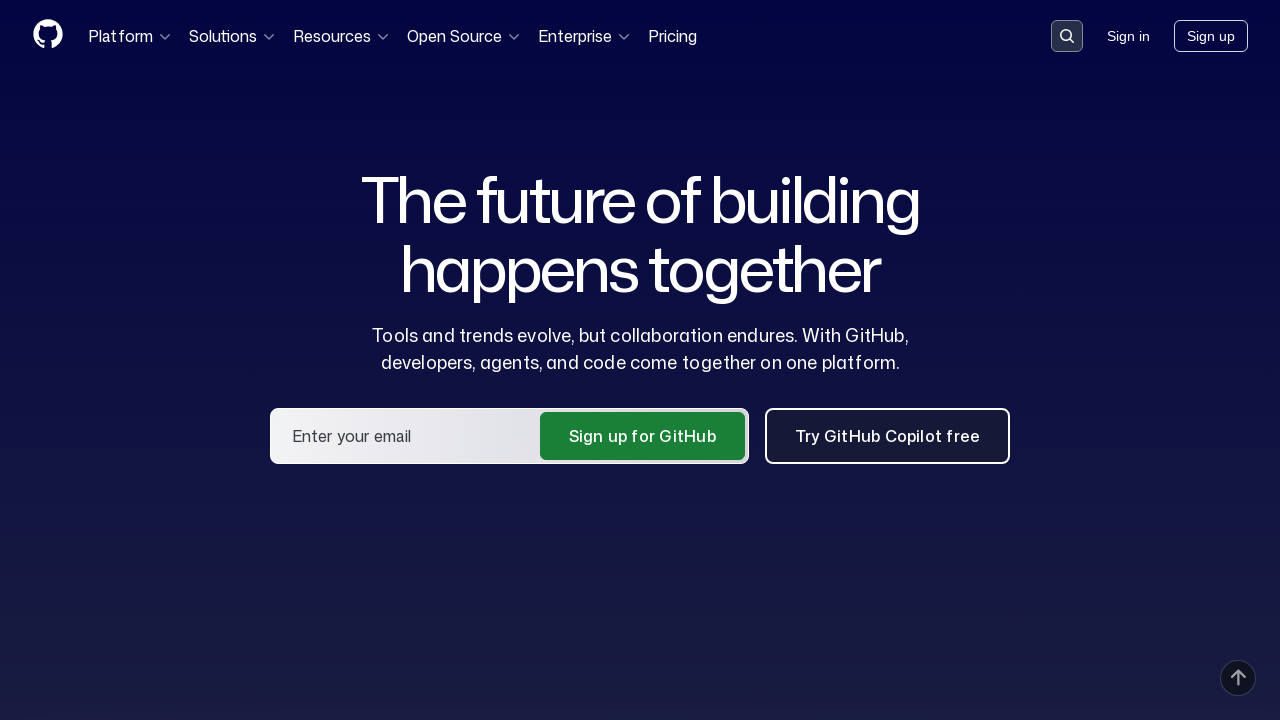

Page loaded successfully (domcontentloaded state)
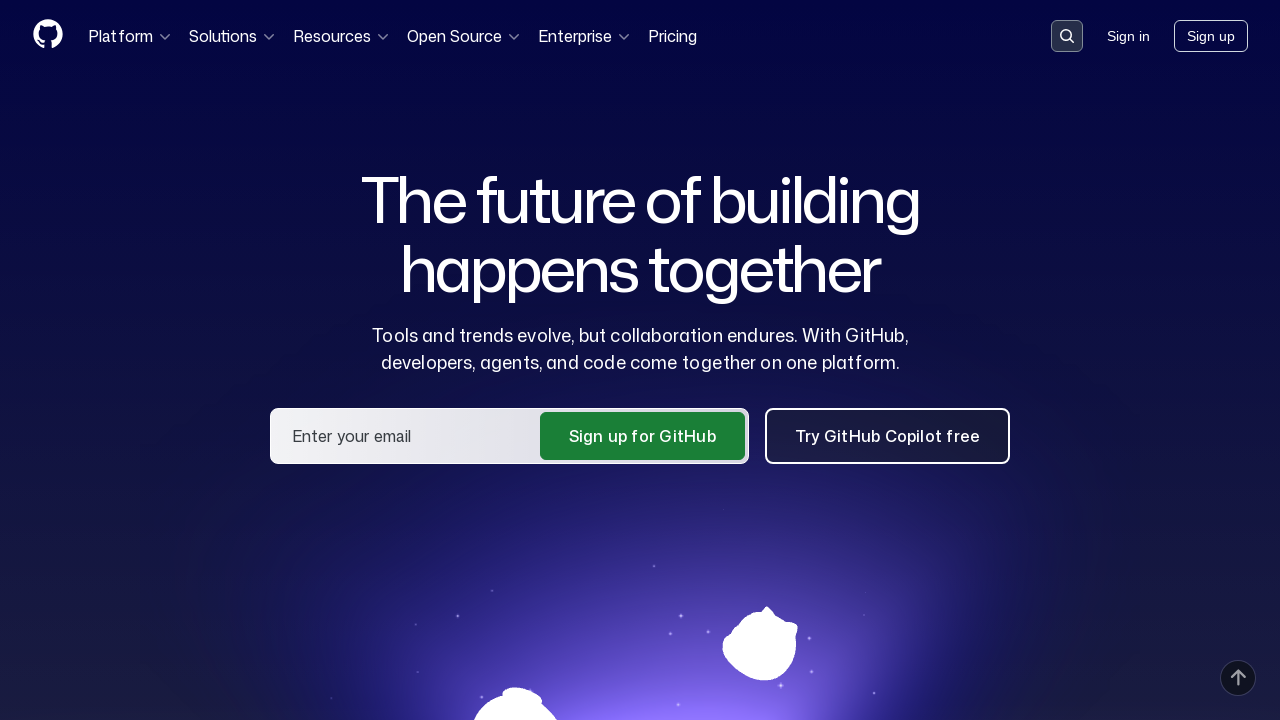

Retrieved page title: 'GitHub · Change is constant. GitHub keeps you ahead. · GitHub'
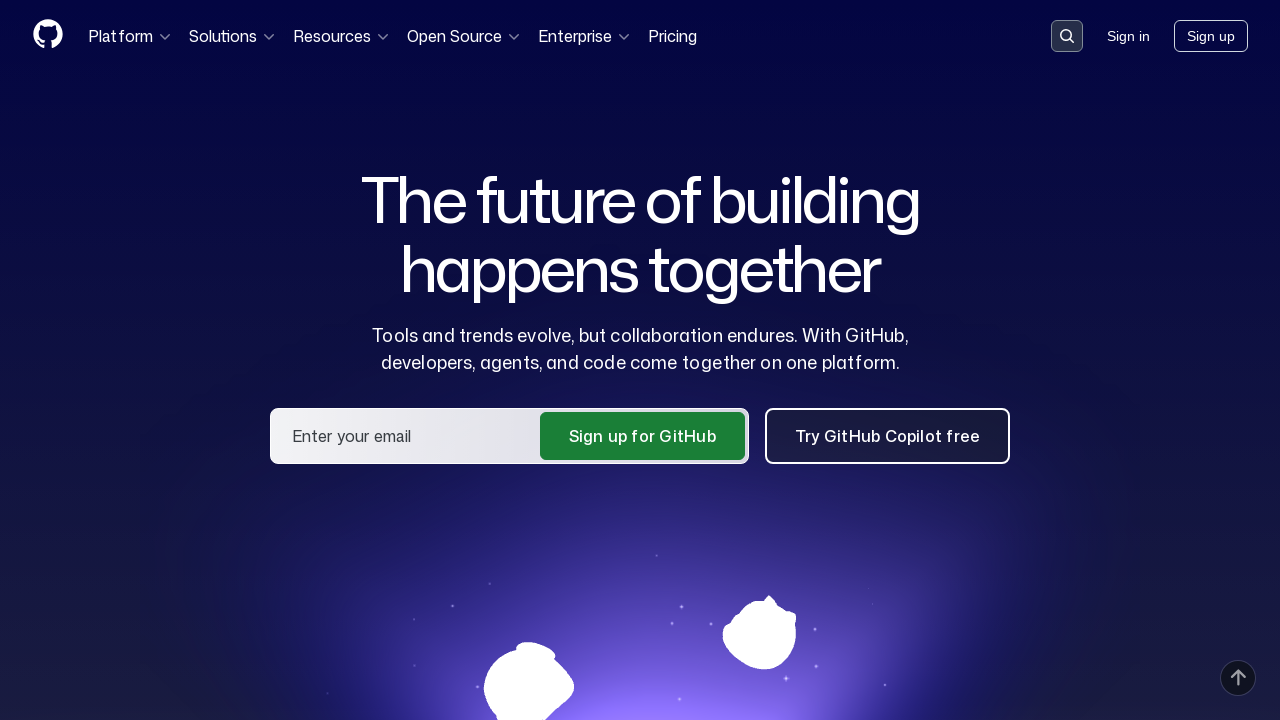

Verified page title contains 'GitHub'
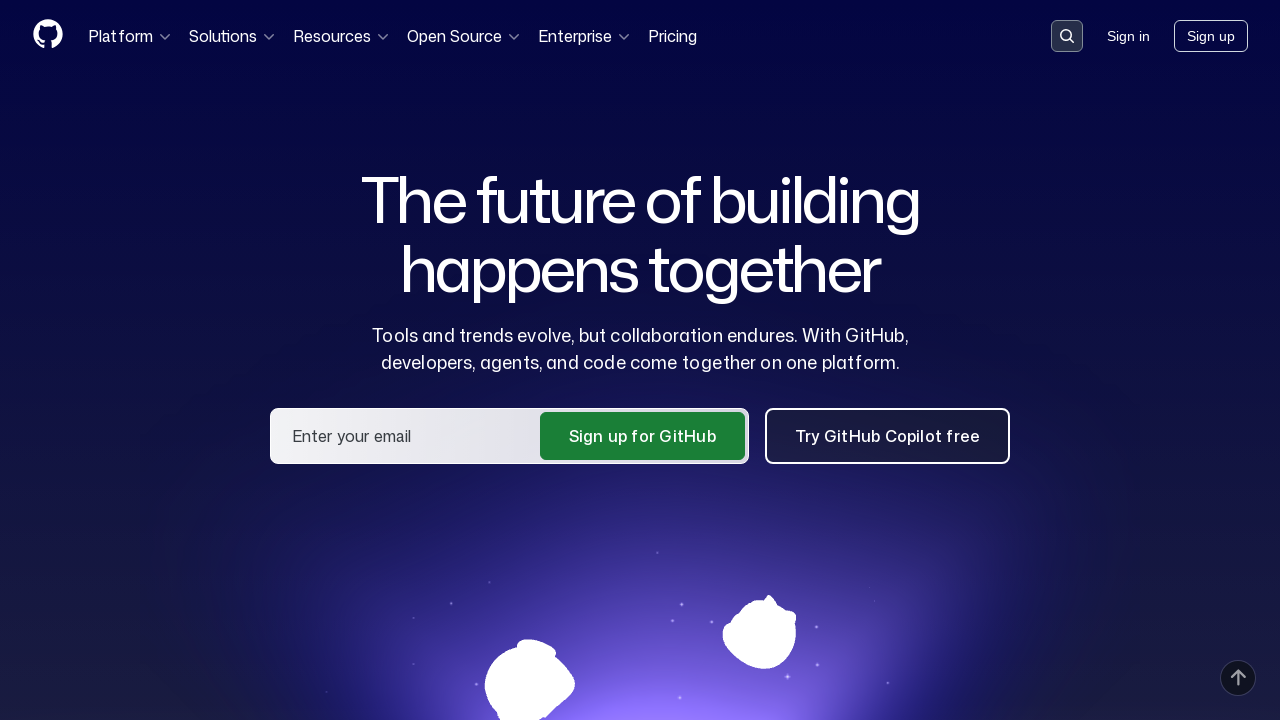

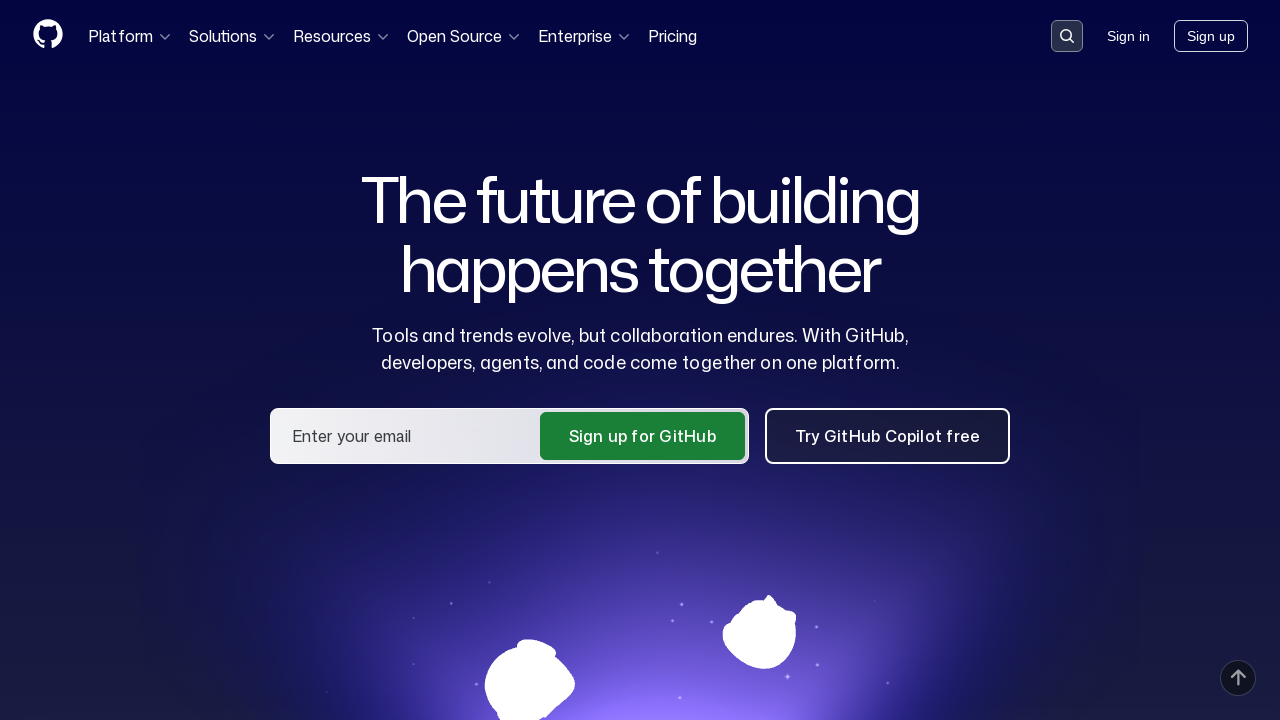